Tests navigation on Sport Express website by verifying the stories page header, clicking on Basketball category filter, and loading more stories via pagination

Starting URL: https://www.sport-express.ru/stories/

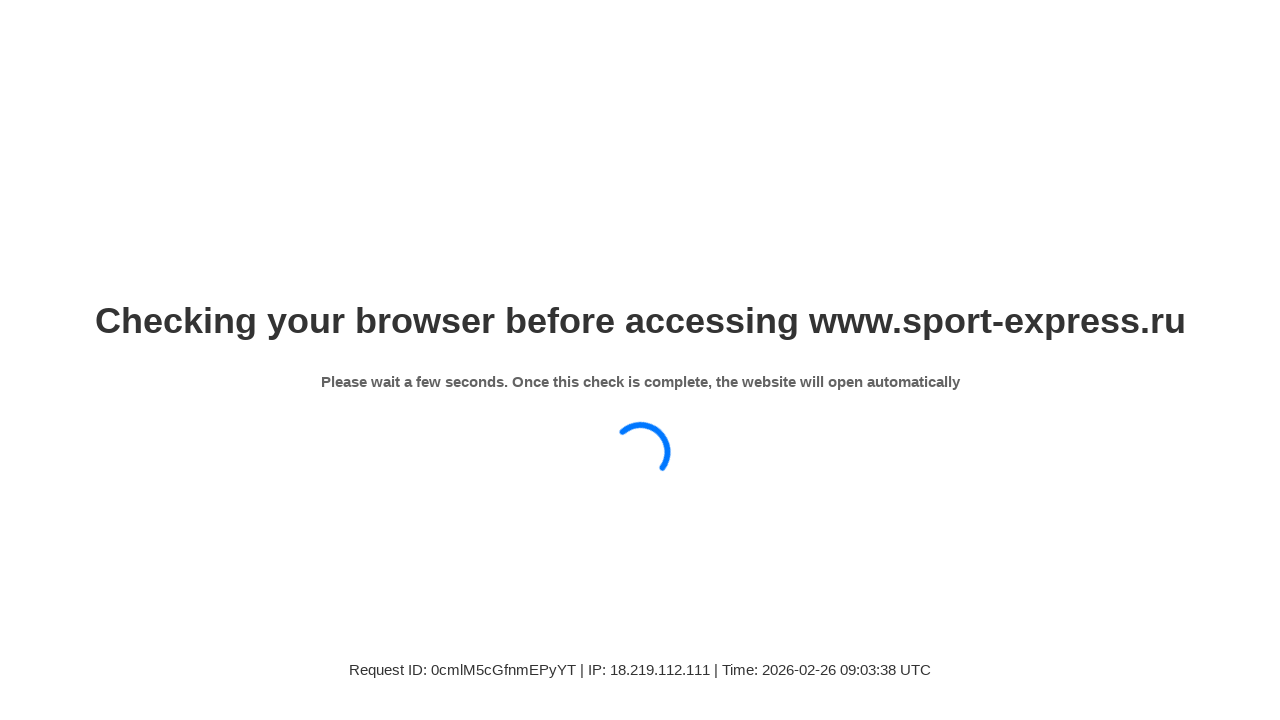

Verified stories page header 'Весь спорт.' is visible
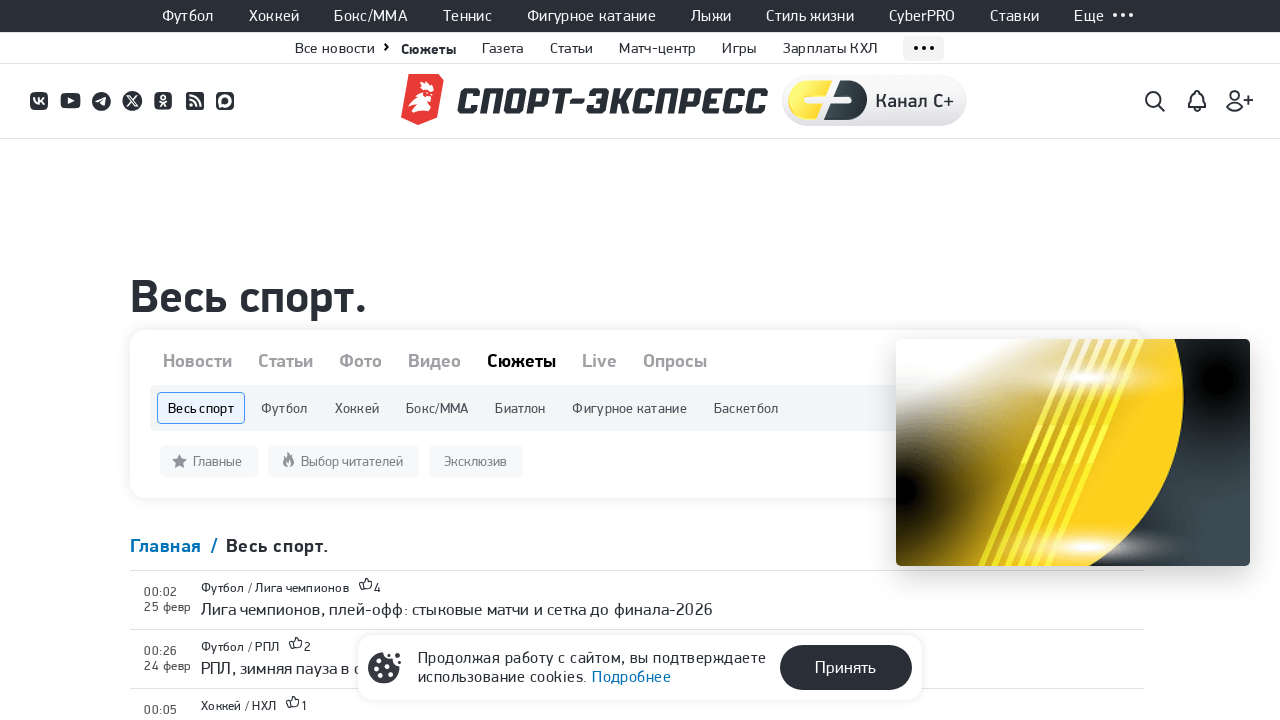

Clicked on Basketball category filter at (746, 408) on xpath=//a[@class='se-material-filter-menu__item-button '][contains(text(),'Баске
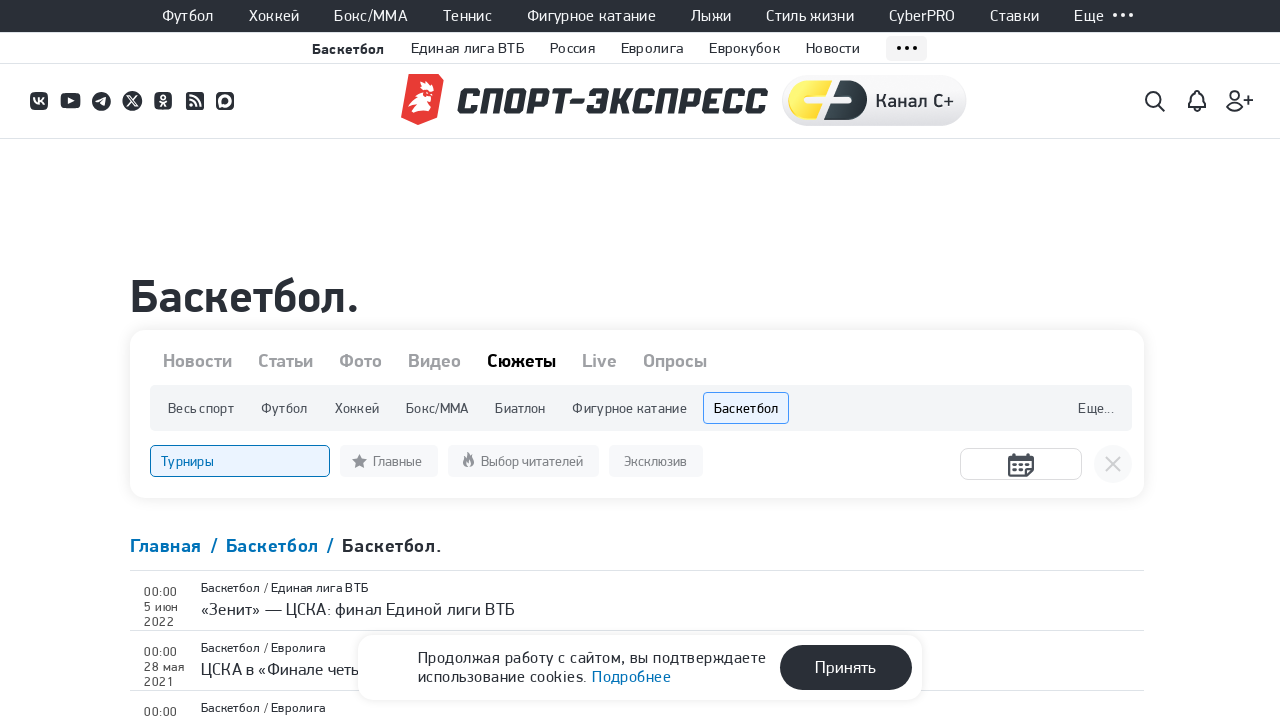

Basketball stories page loaded successfully
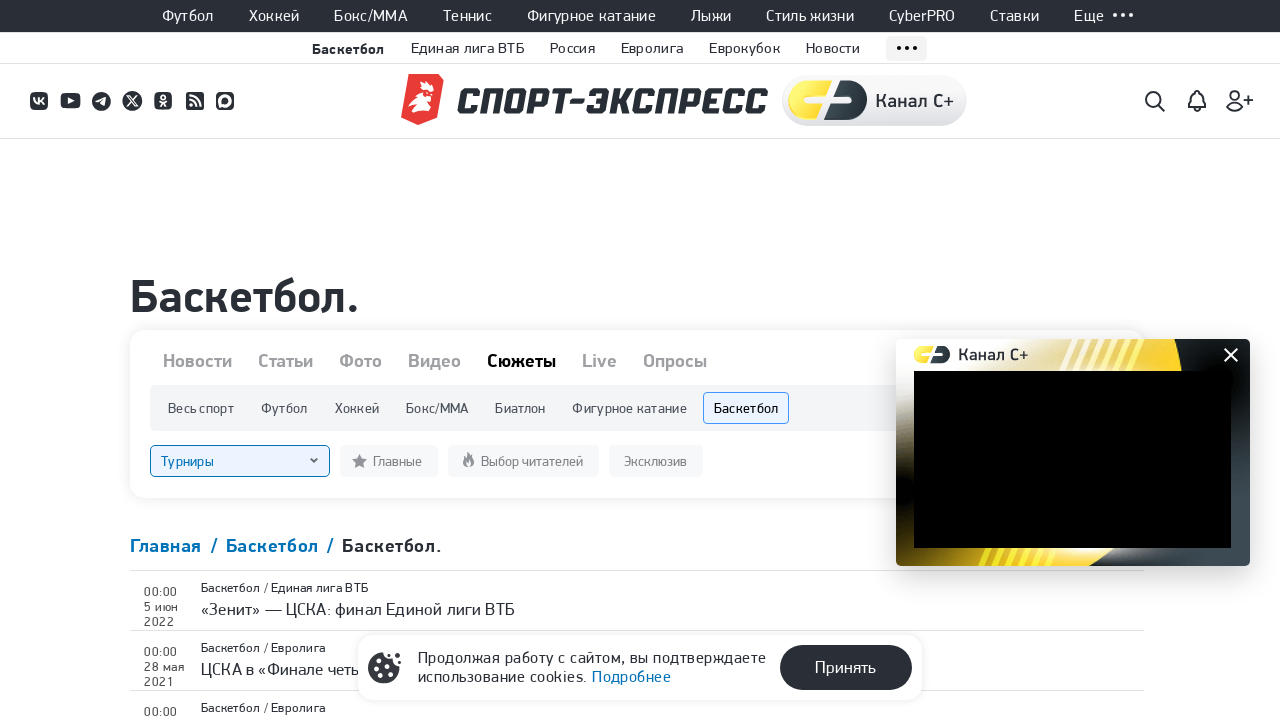

Clicked 'Show more' button to load additional stories at (637, 361) on xpath=//a[contains(text(),'Показать еще')]
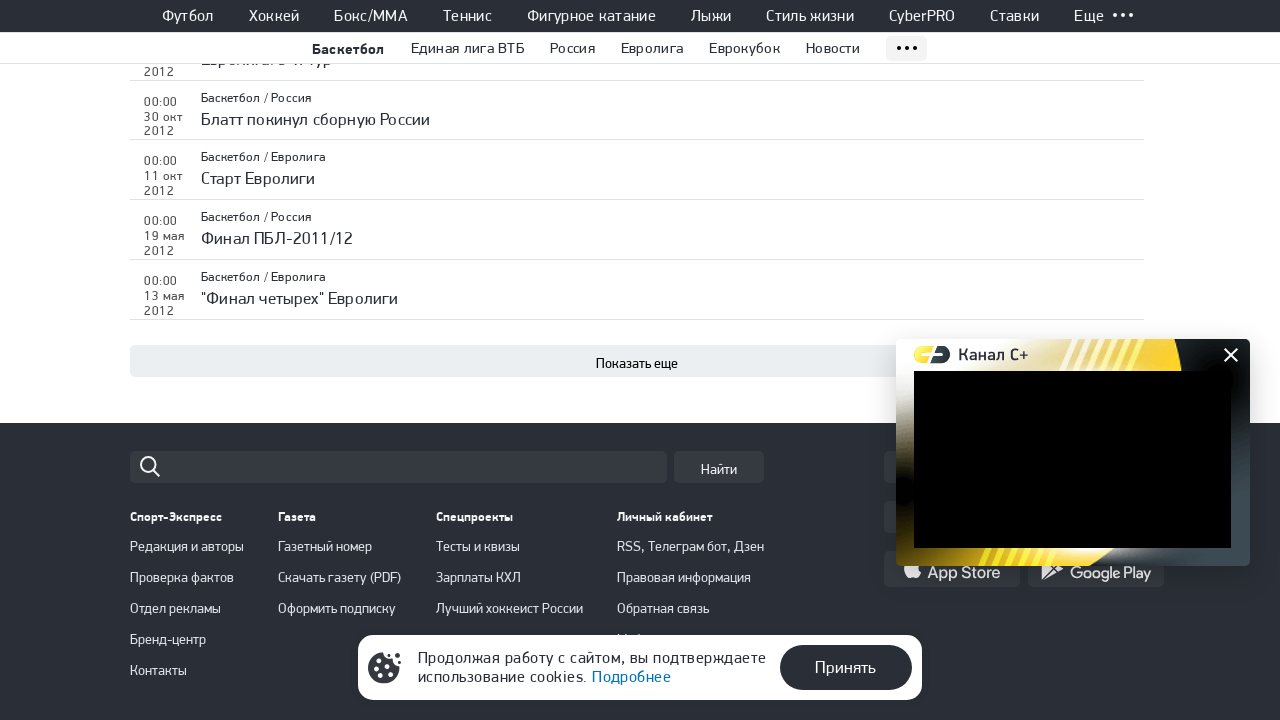

Second page of Basketball stories loaded via pagination
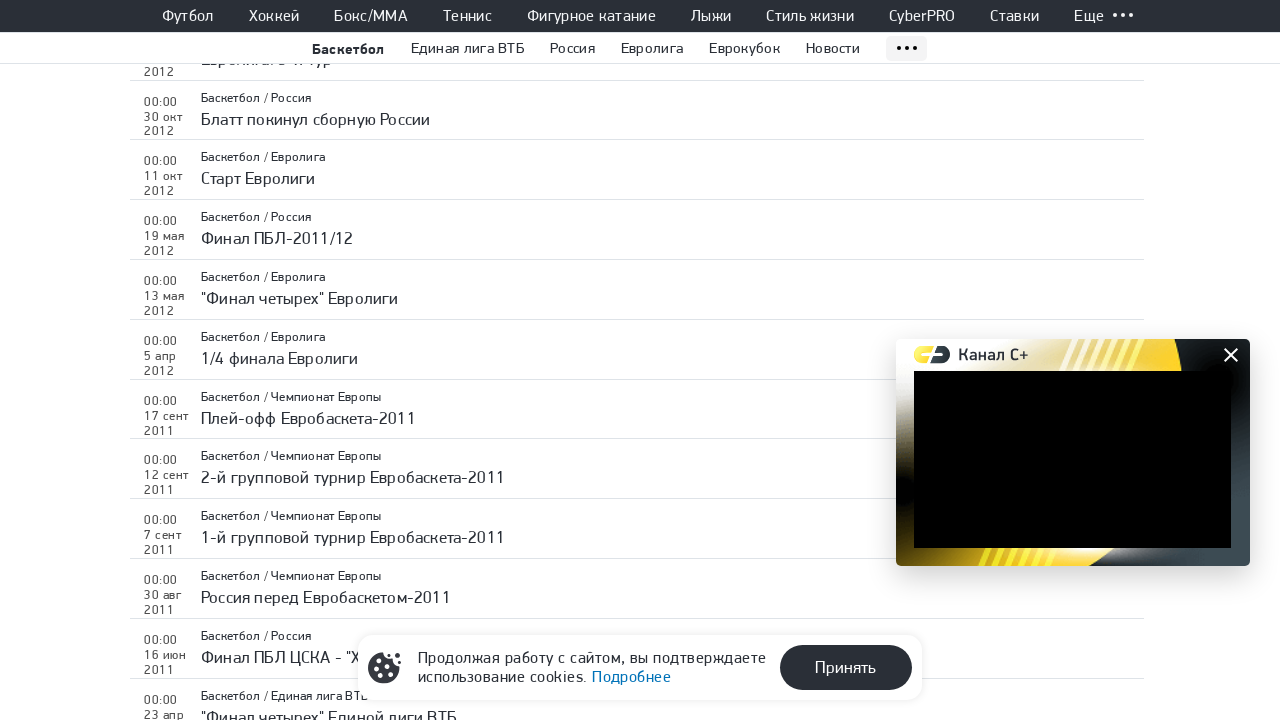

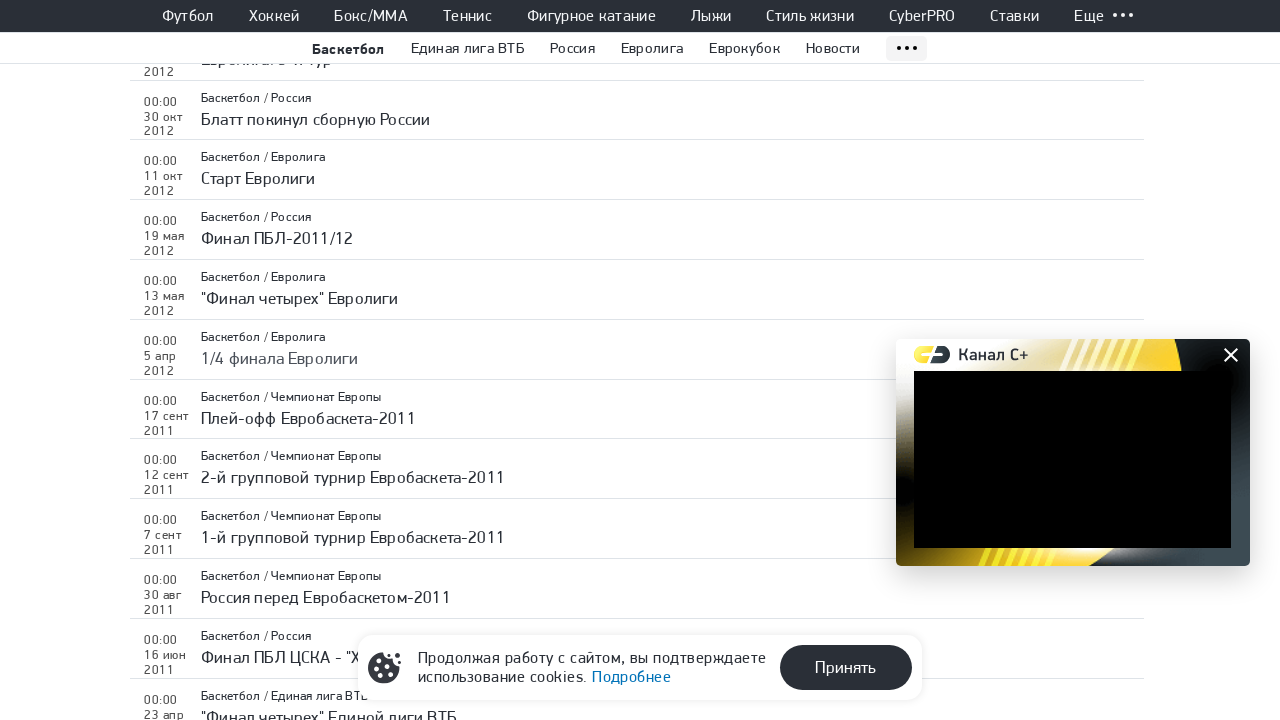